Navigates to time.is and waits for the page to load completely, verifying the page is accessible.

Starting URL: https://time.is/

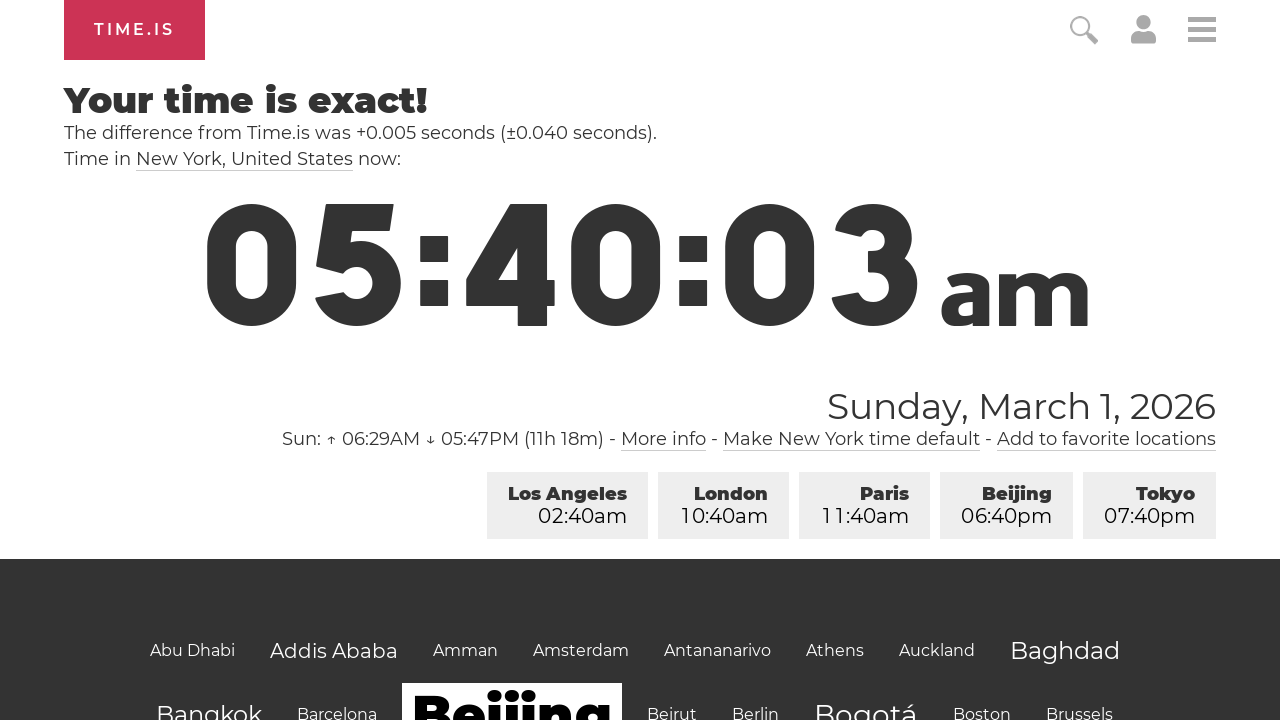

Waited for page to reach networkidle load state
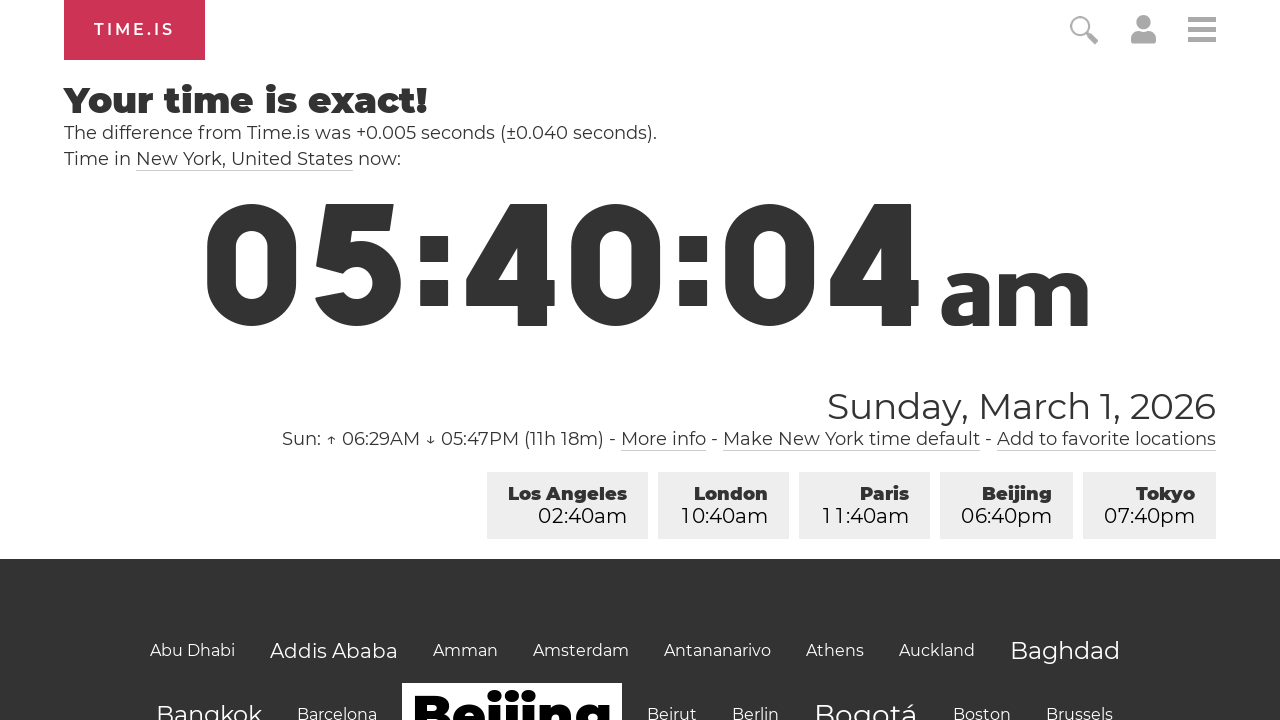

Verified main time display element (#clock) is visible
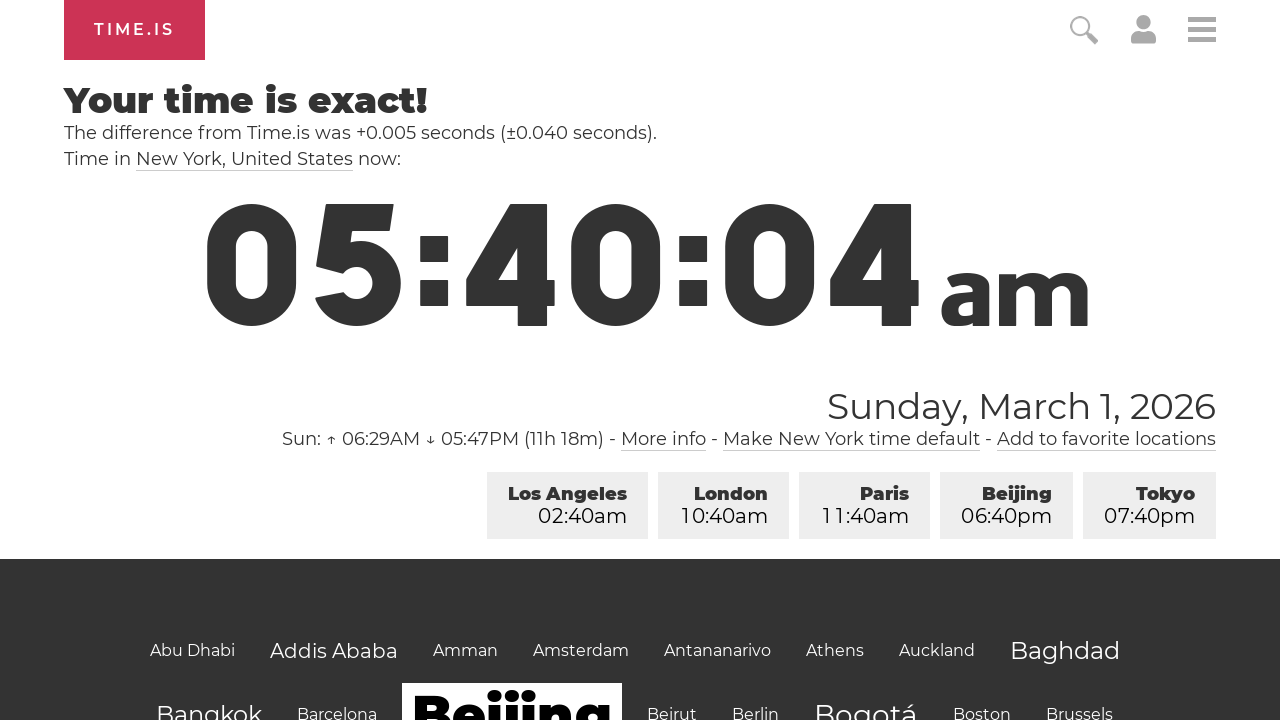

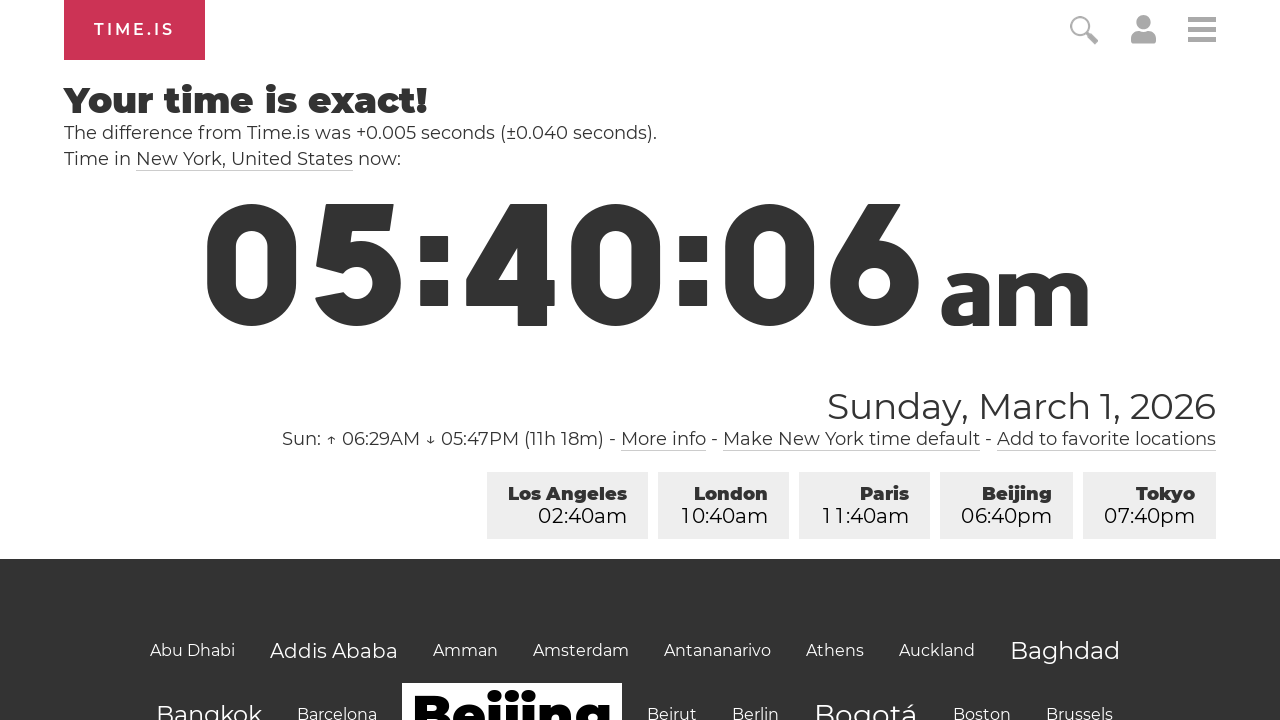